Tests e-commerce shopping cart functionality by adding multiple products to the cart from the homepage and shop page, then viewing product details and adding to cart.

Starting URL: https://practice.automationtesting.in/

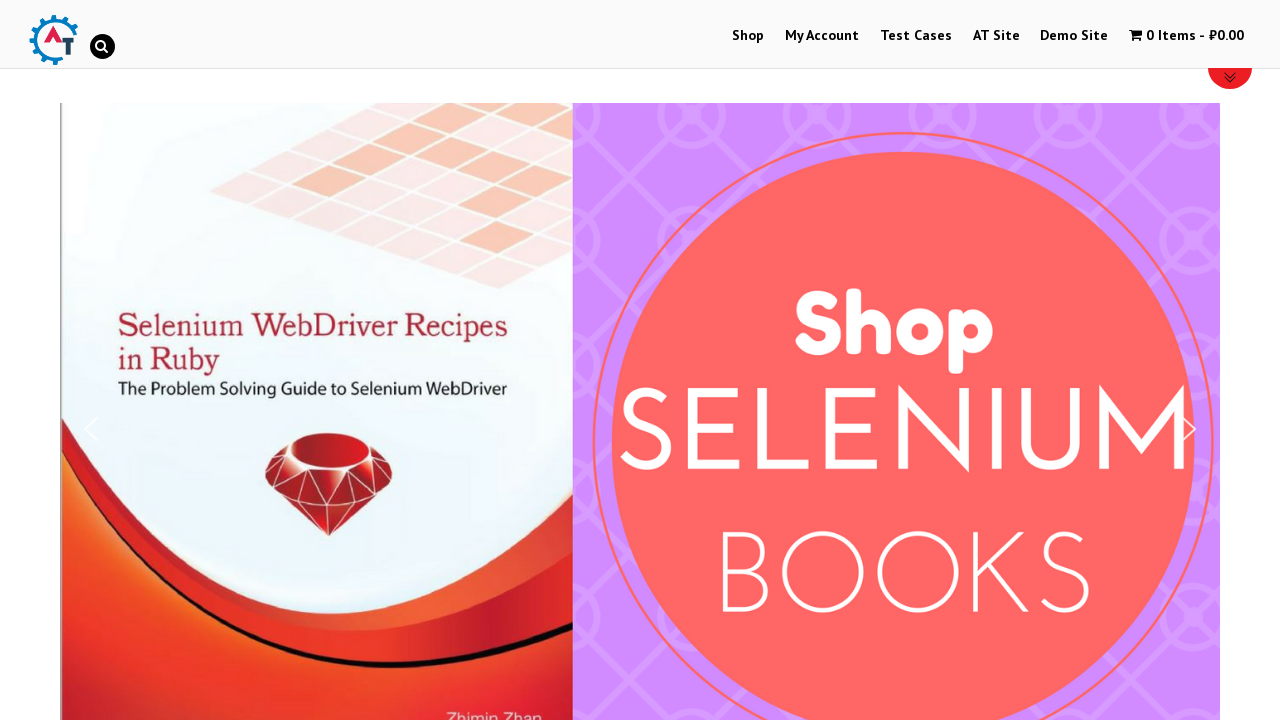

Added first product to cart from homepage at (241, 360) on xpath=//*[@id='text-22-sub_row_1-0-2-0-0']/div/ul/li/a[2]
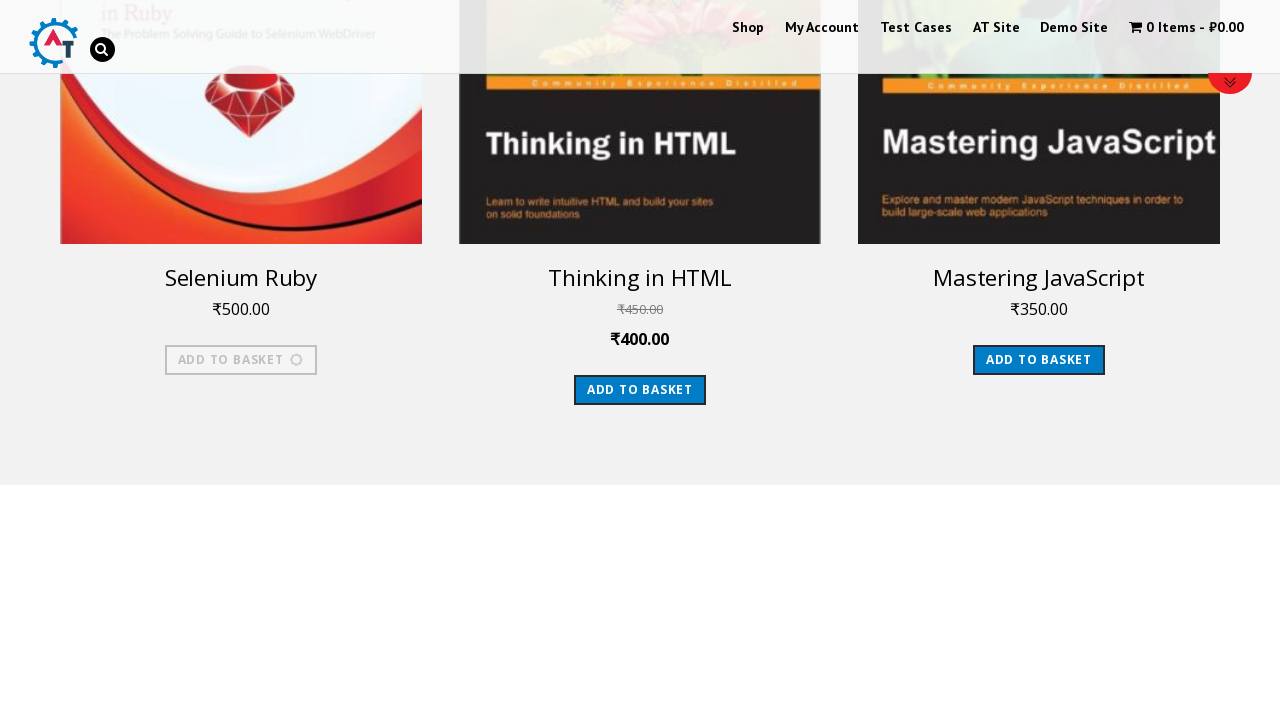

Waited for cart to update (1000ms)
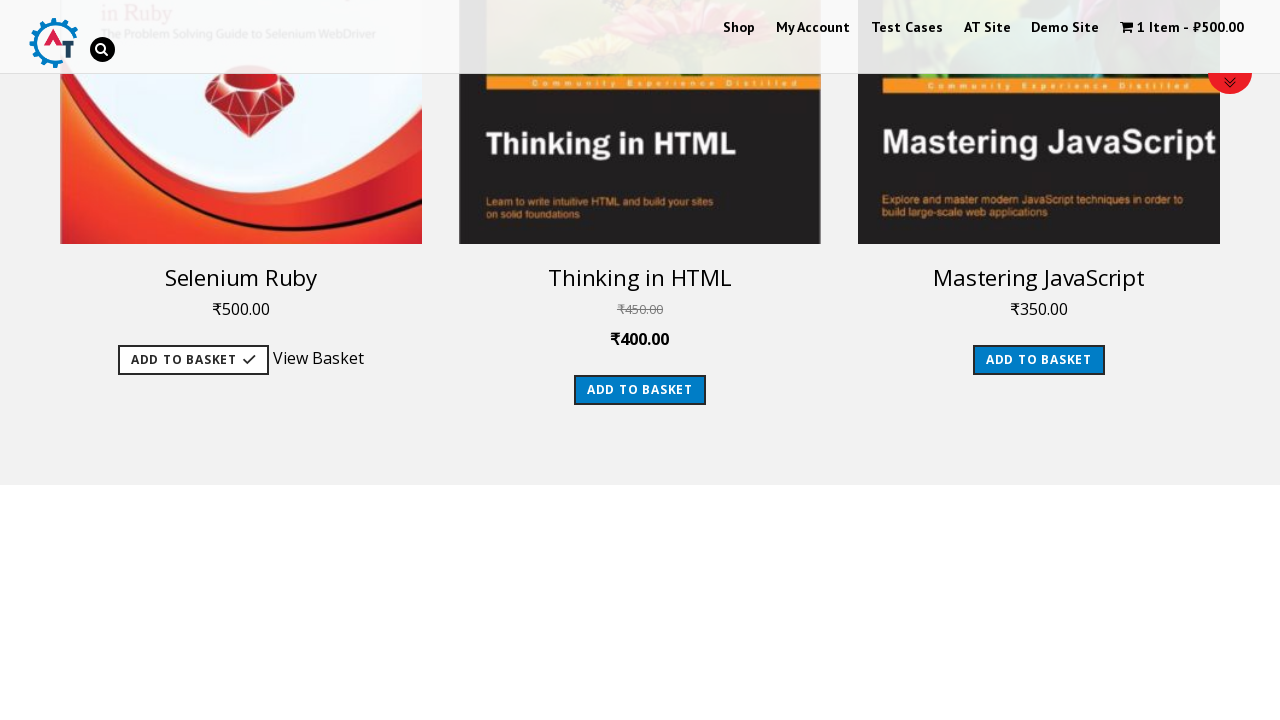

Added second product to cart from homepage at (640, 390) on xpath=//*[@id='text-22-sub_row_1-0-2-1-0']/div/ul/li/a[2]
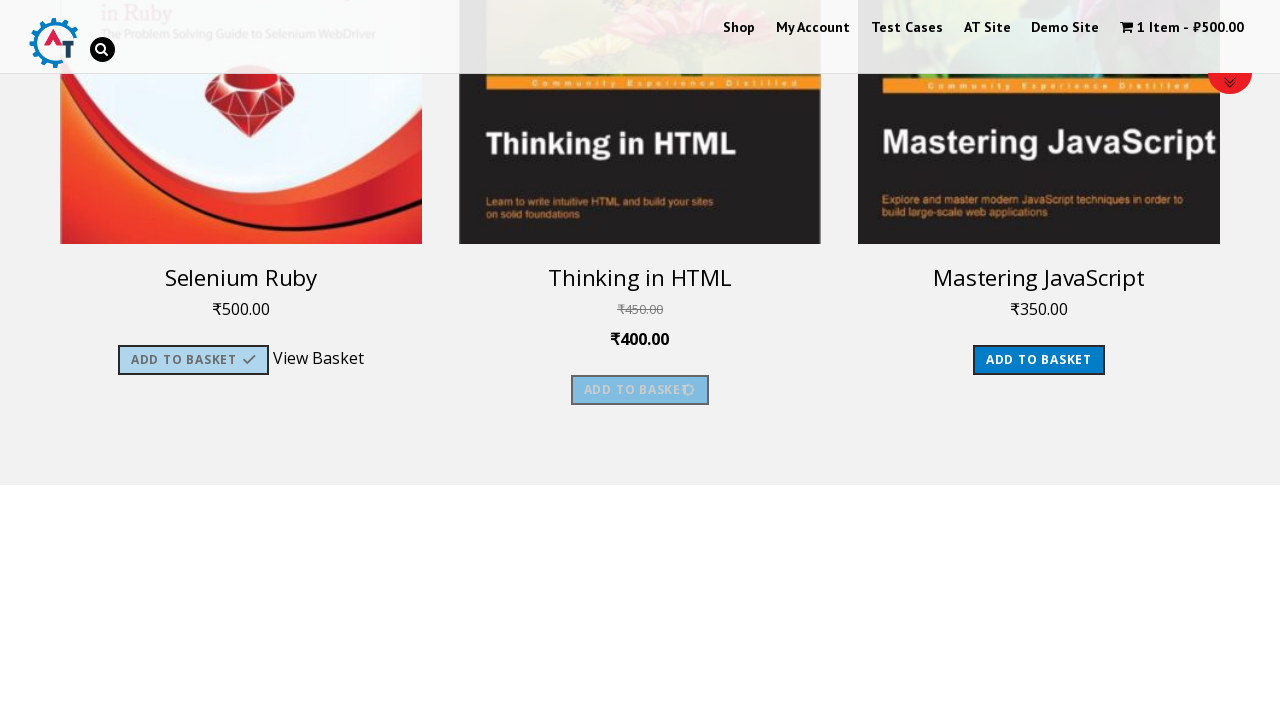

Navigated to Shop page at (739, 28) on text=Shop
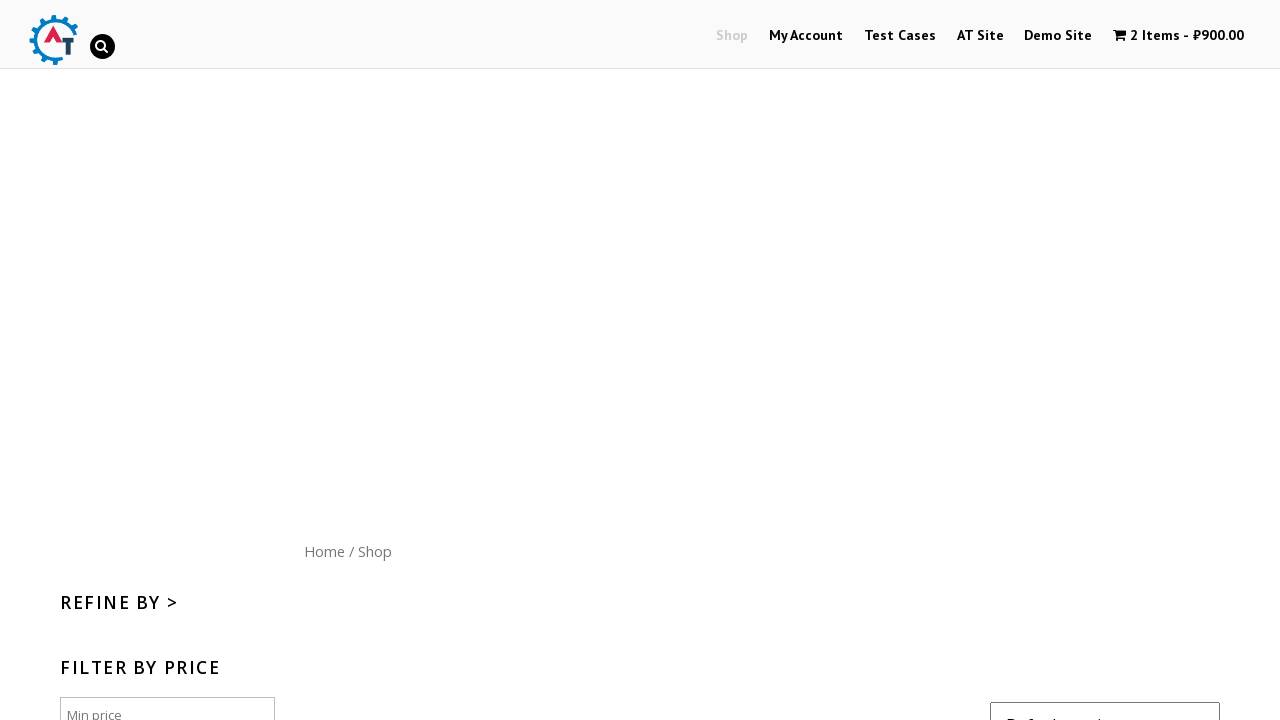

Added product 1 to cart from shop page at (405, 360) on xpath=//*[@id='content']/ul/li[1]/a[2]
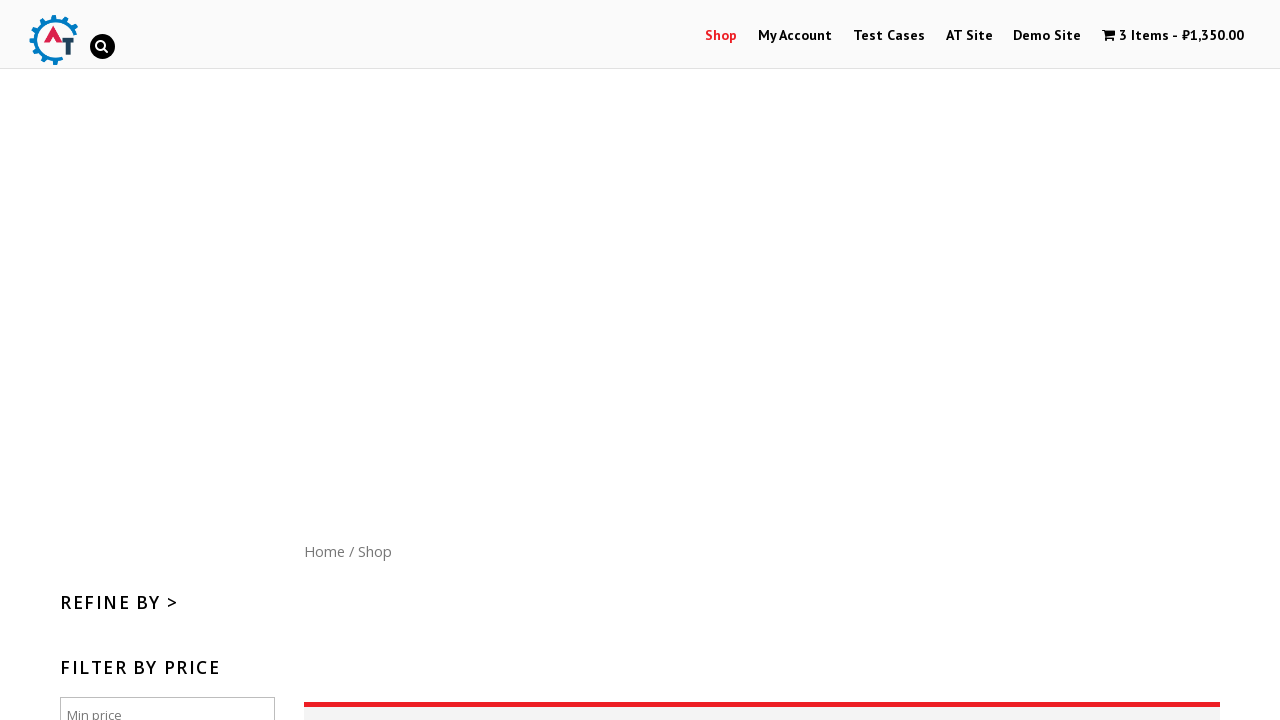

Added product 2 to cart from shop page at (642, 361) on xpath=//*[@id='content']/ul/li[2]/a[2]
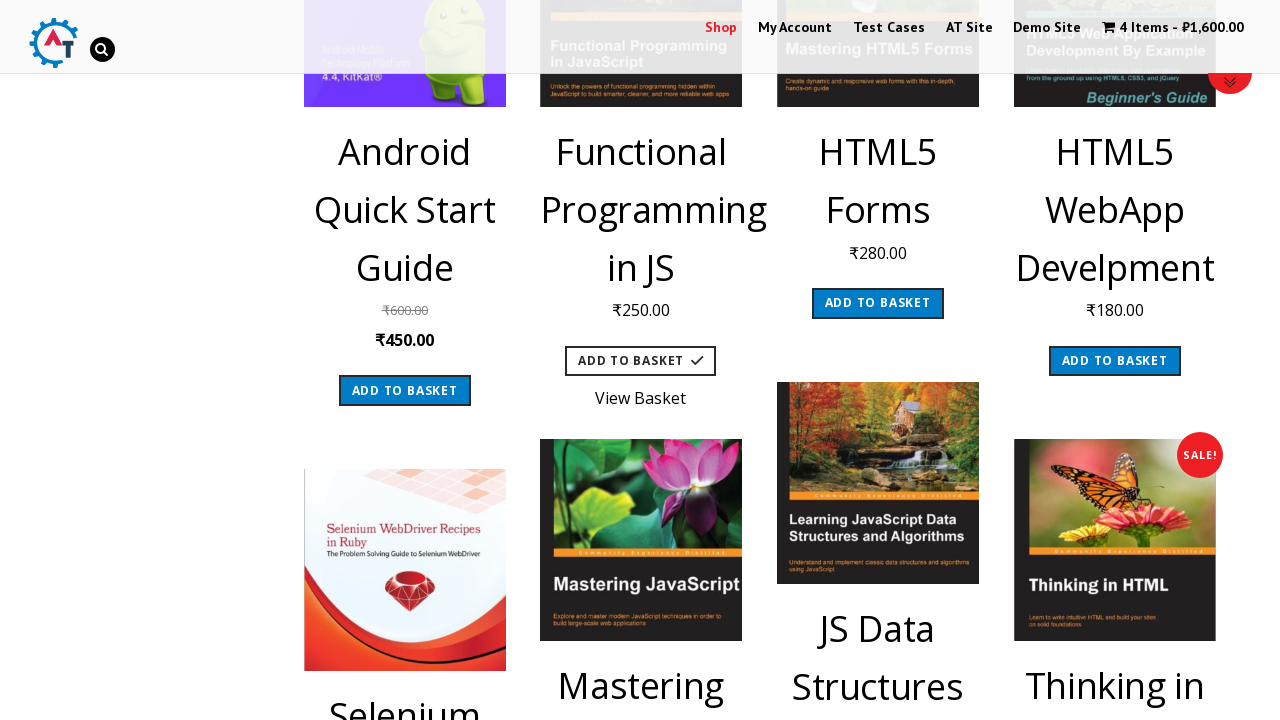

Added product 3 to cart from shop page at (878, 309) on xpath=//*[@id='content']/ul/li[3]/a[2]
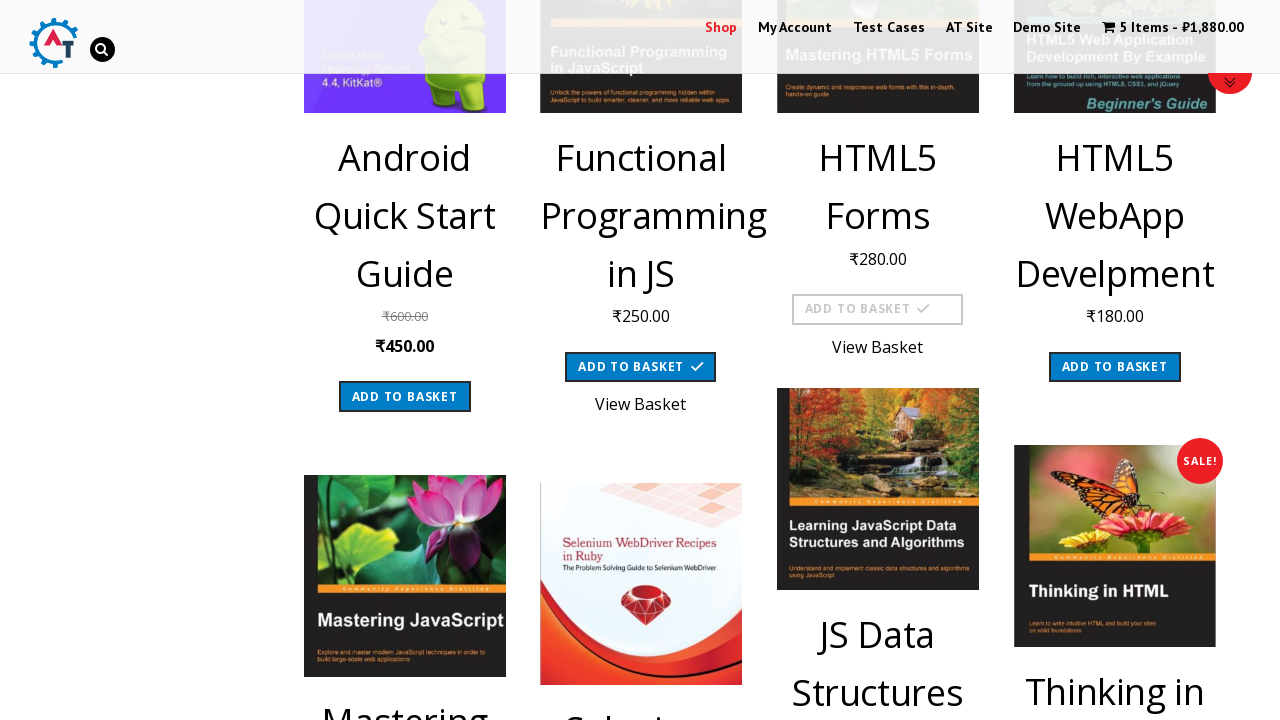

Added product 4 to cart from shop page at (1115, 367) on xpath=//*[@id='content']/ul/li[4]/a[2]
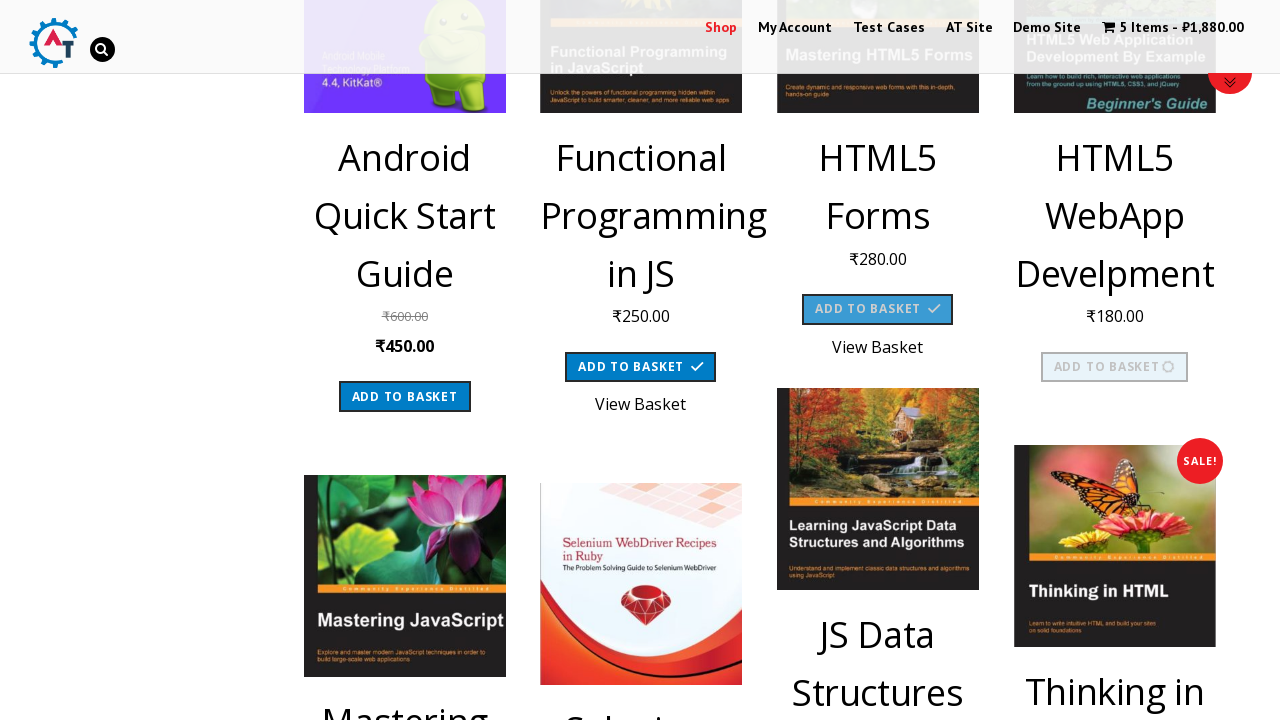

Added product 5 to cart from shop page at (878, 361) on xpath=//*[@id='content']/ul/li[5]/a[2]
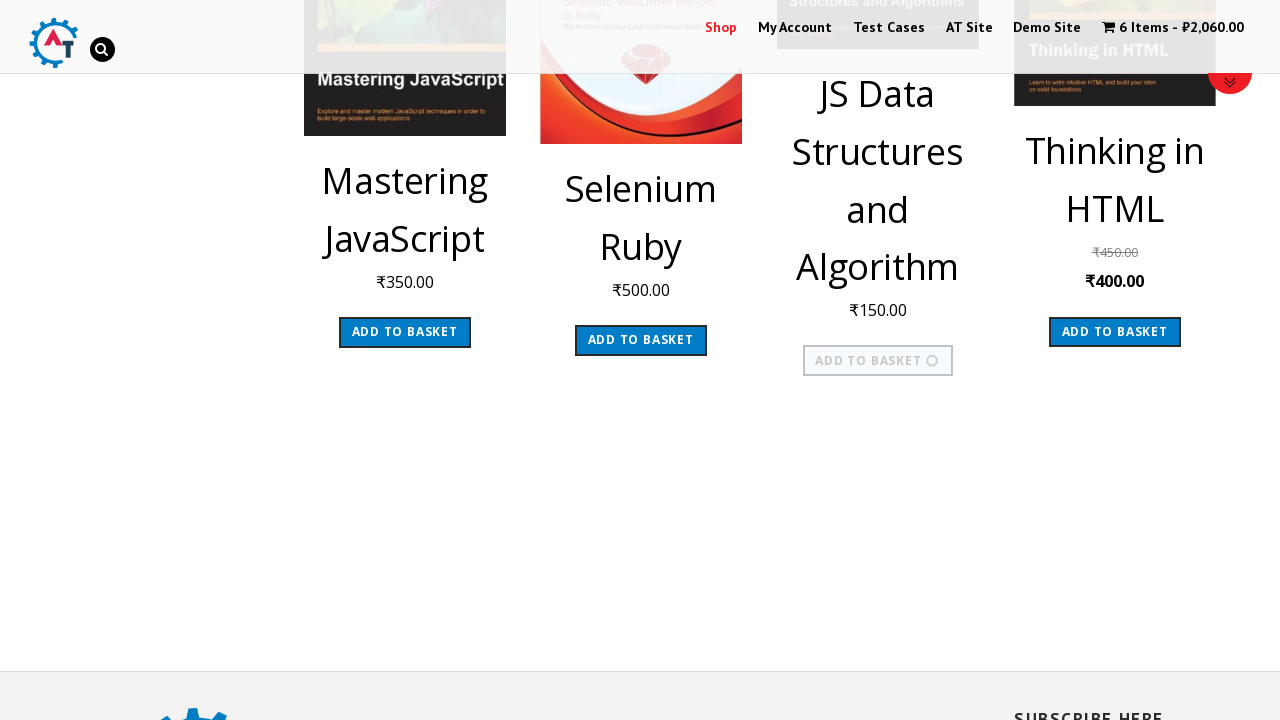

Added product 6 to cart from shop page at (405, 332) on xpath=//*[@id='content']/ul/li[6]/a[2]
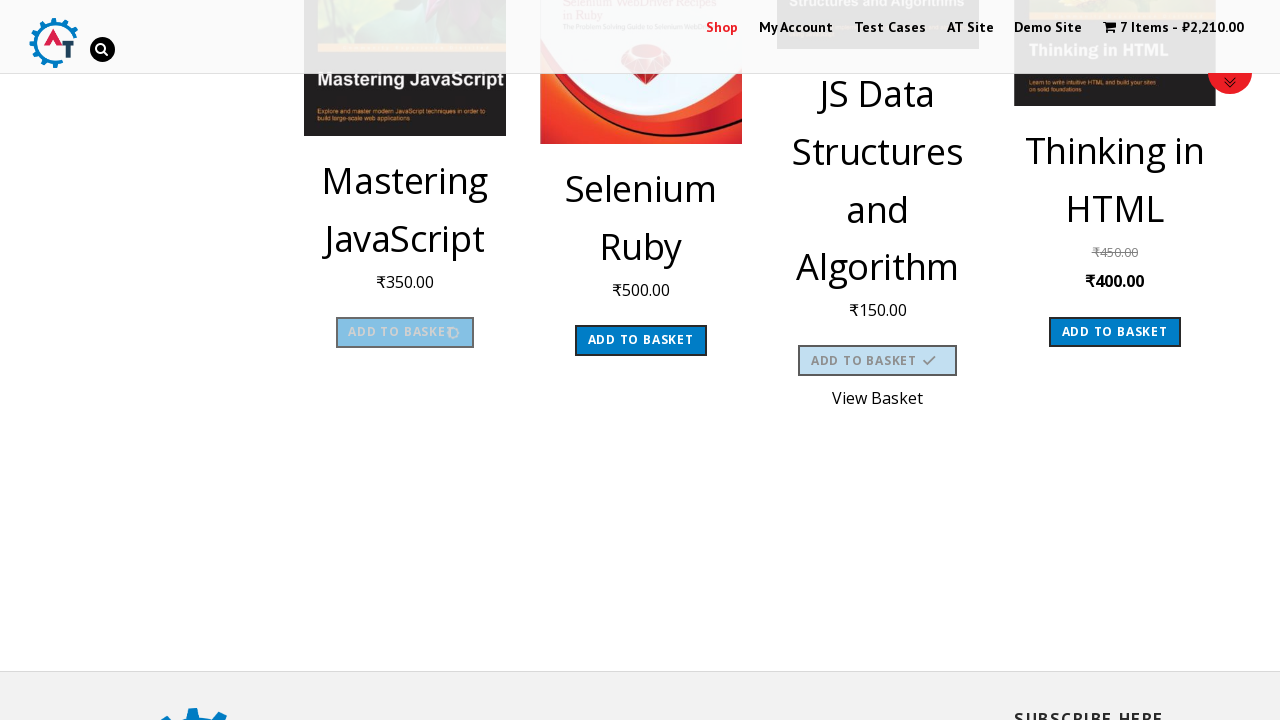

Added product 7 to cart from shop page at (641, 340) on xpath=//*[@id='content']/ul/li[7]/a[2]
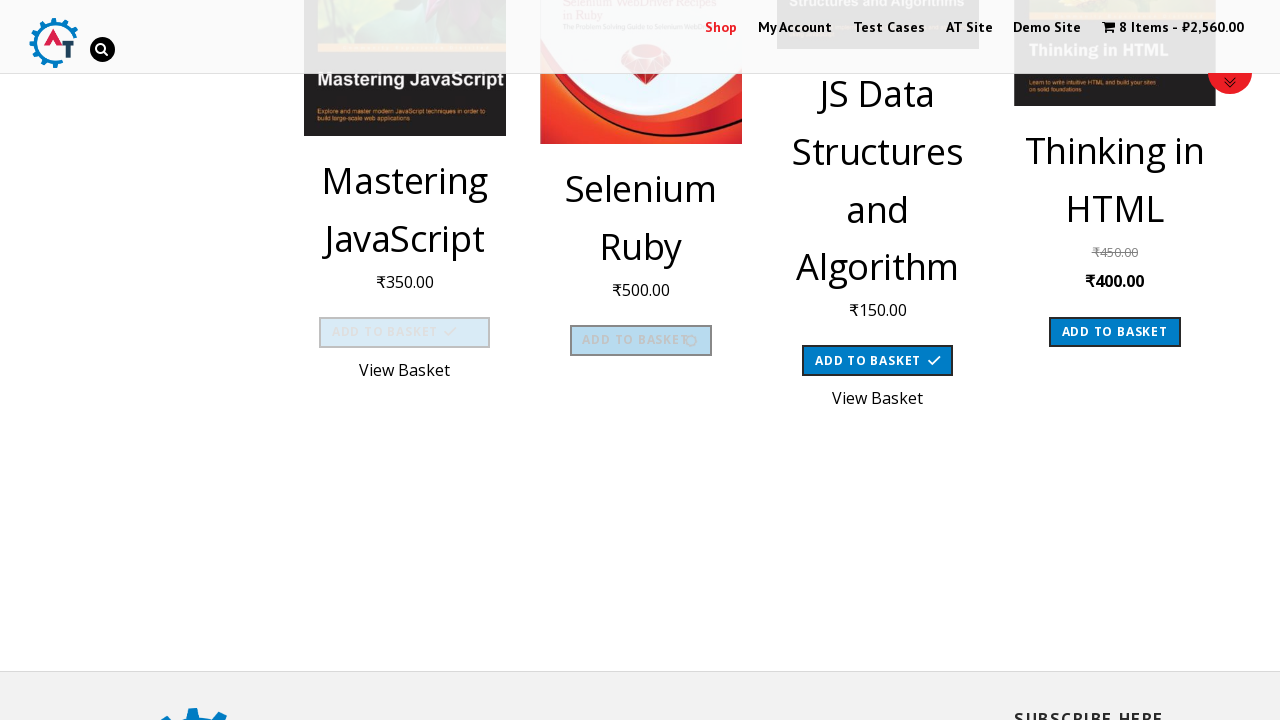

Added product 8 to cart from shop page at (1115, 332) on xpath=//*[@id='content']/ul/li[8]/a[2]
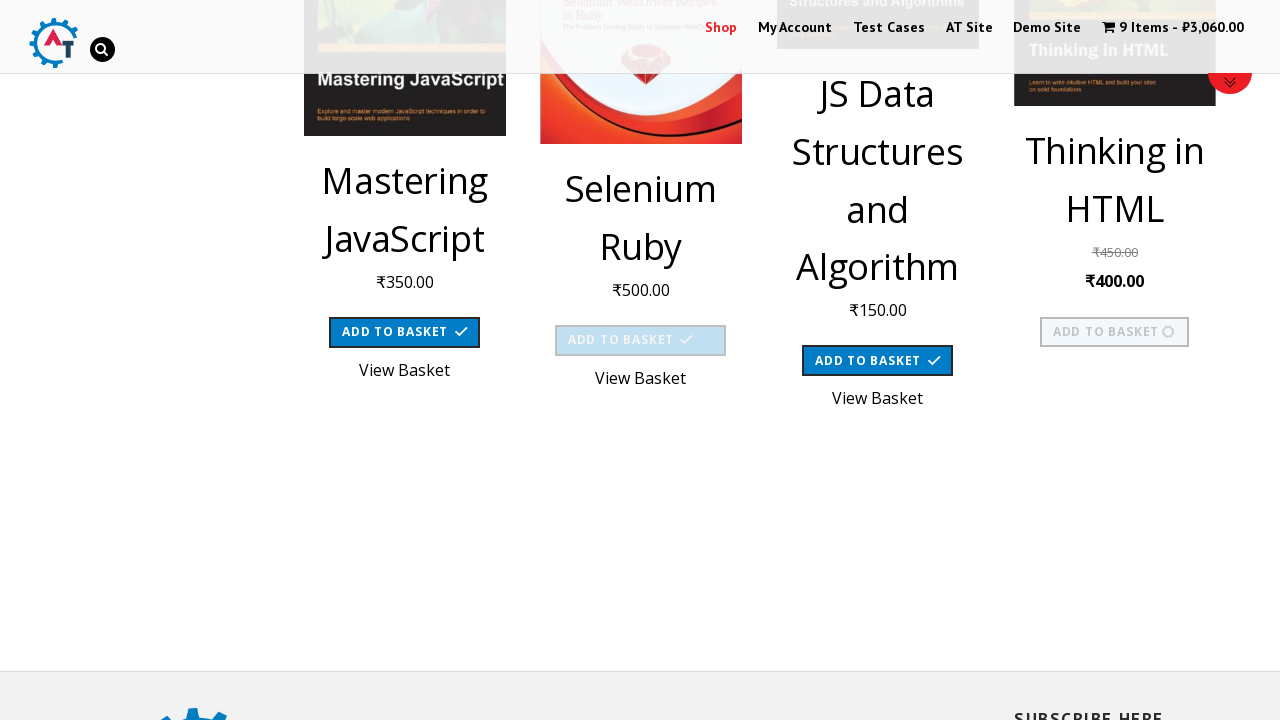

Clicked on first product image to view product details at (405, 360) on xpath=//*[@id='content']/ul/li[1]/a[1]/img
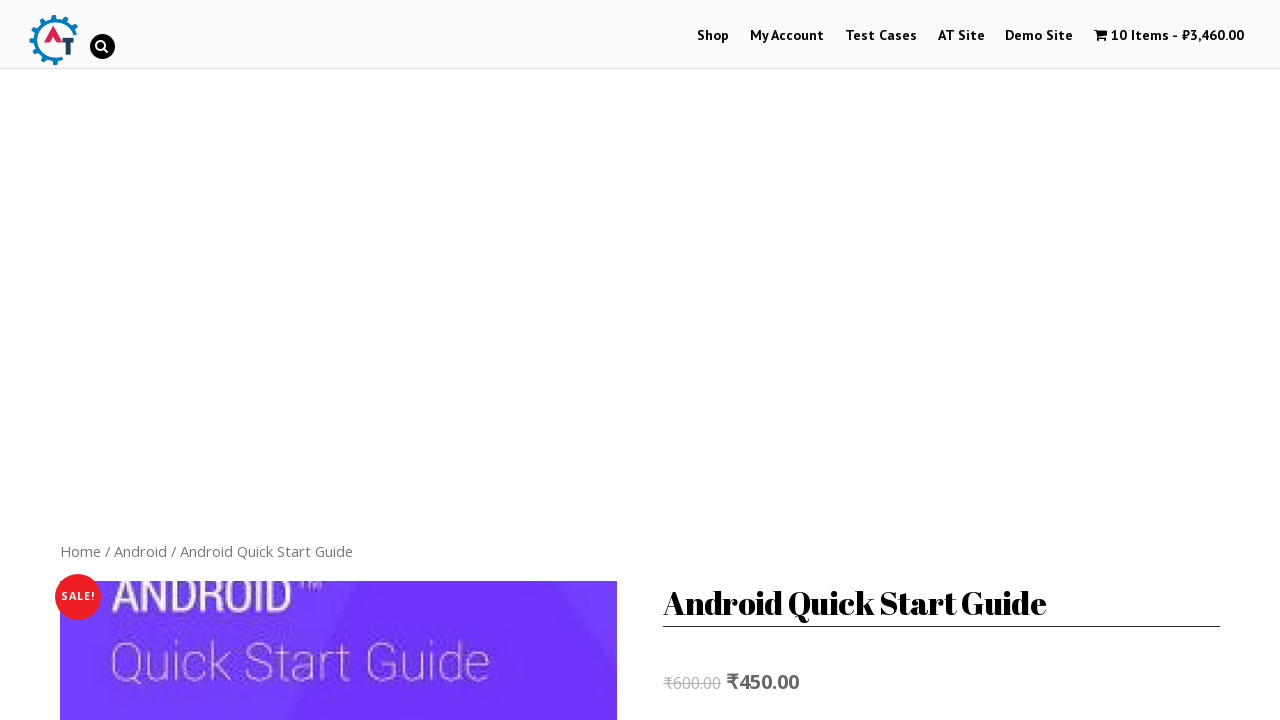

Added product to cart from product detail page at (812, 360) on .single_add_to_cart_button
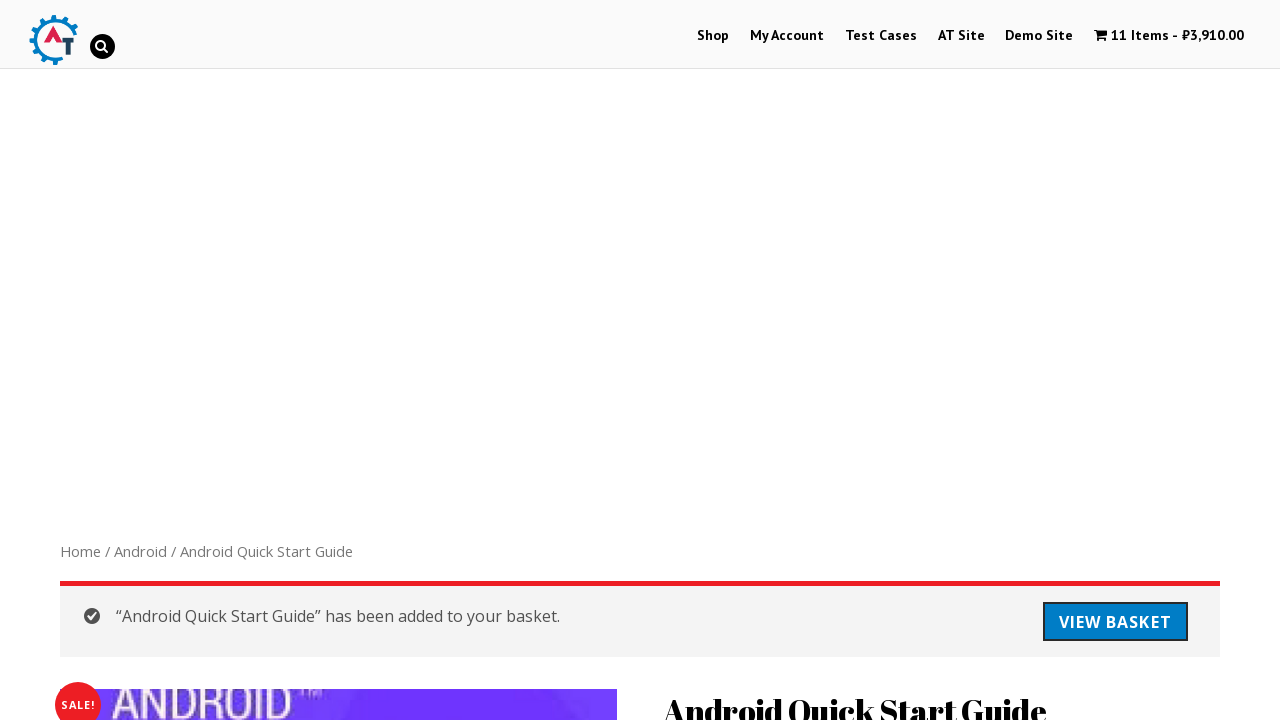

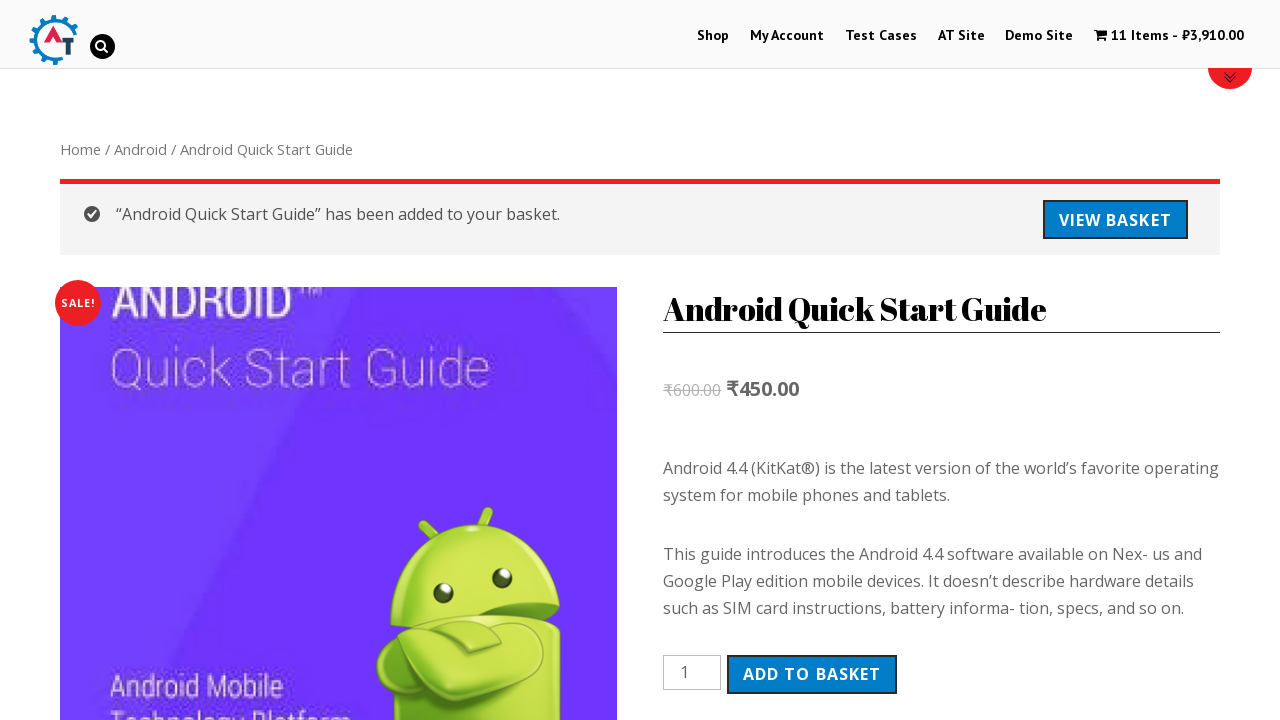